Tests keyboard interactions on an autocomplete input field by using key modifiers (Shift) to type a capitalized name "Ahmet" character by character

Starting URL: https://demoqa.com/auto-complete

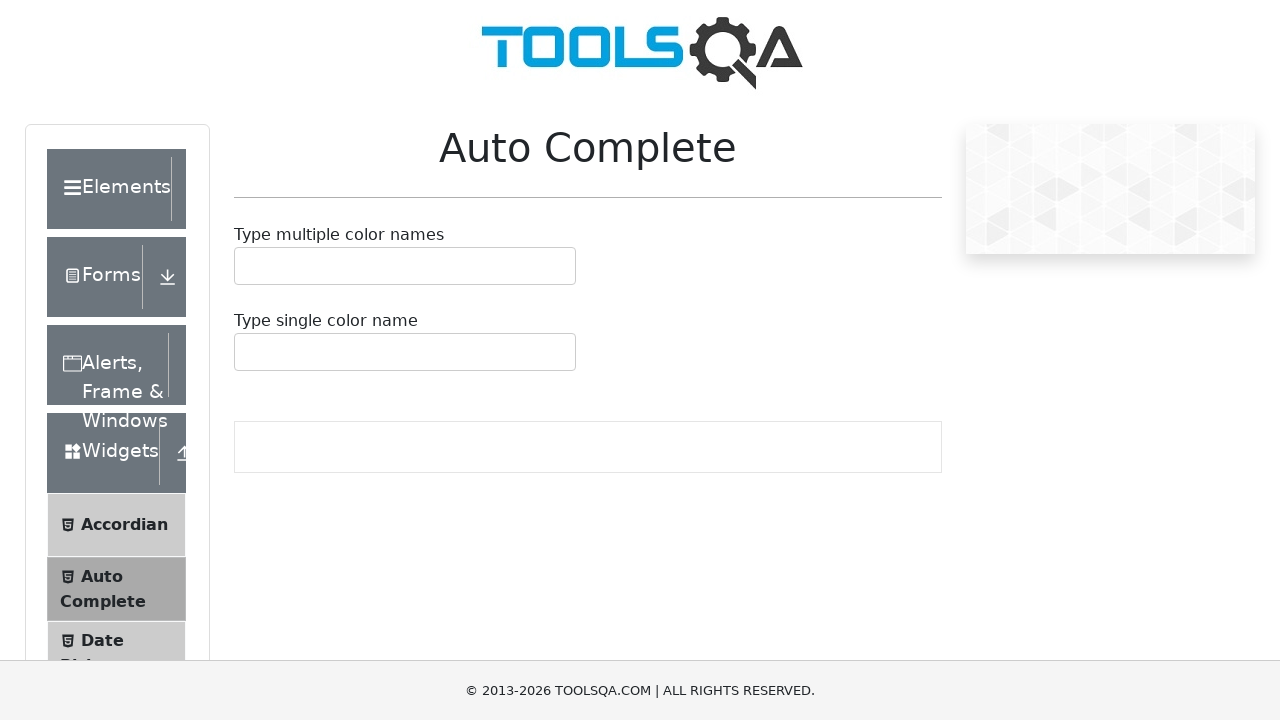

Located the multiple autocomplete input field
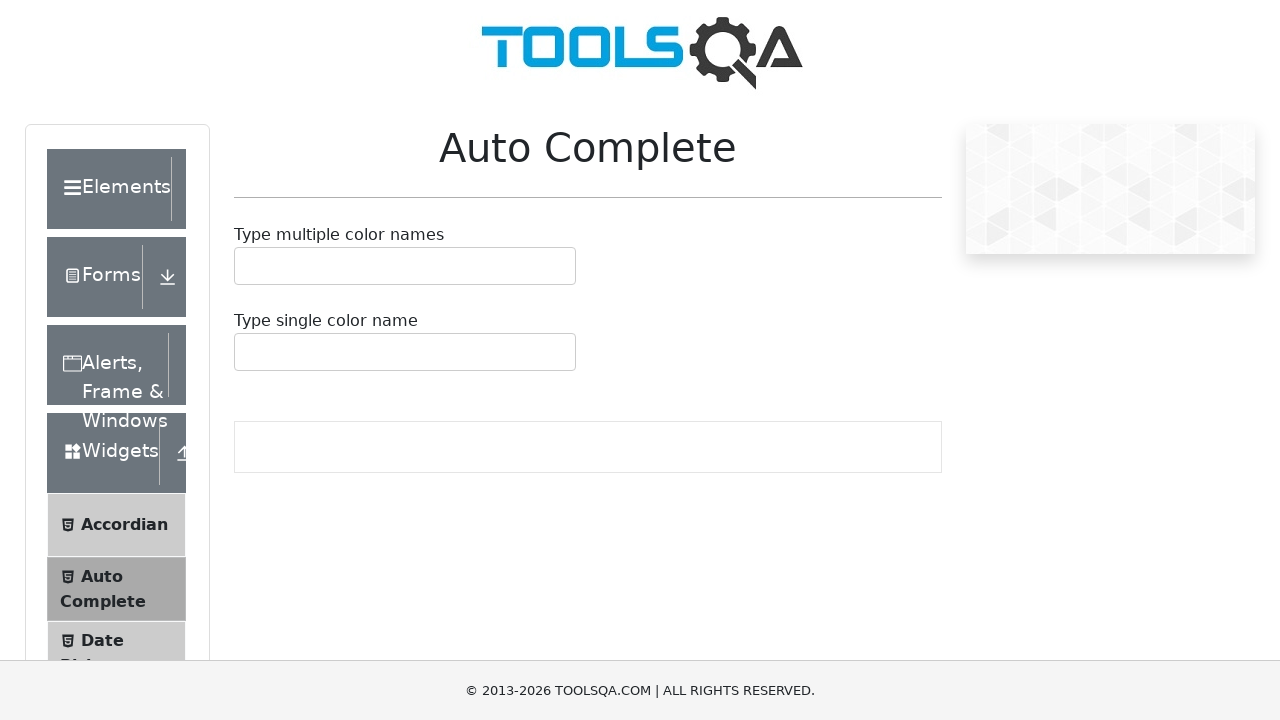

Clicked on the autocomplete input field to focus it at (247, 266) on #autoCompleteMultipleInput
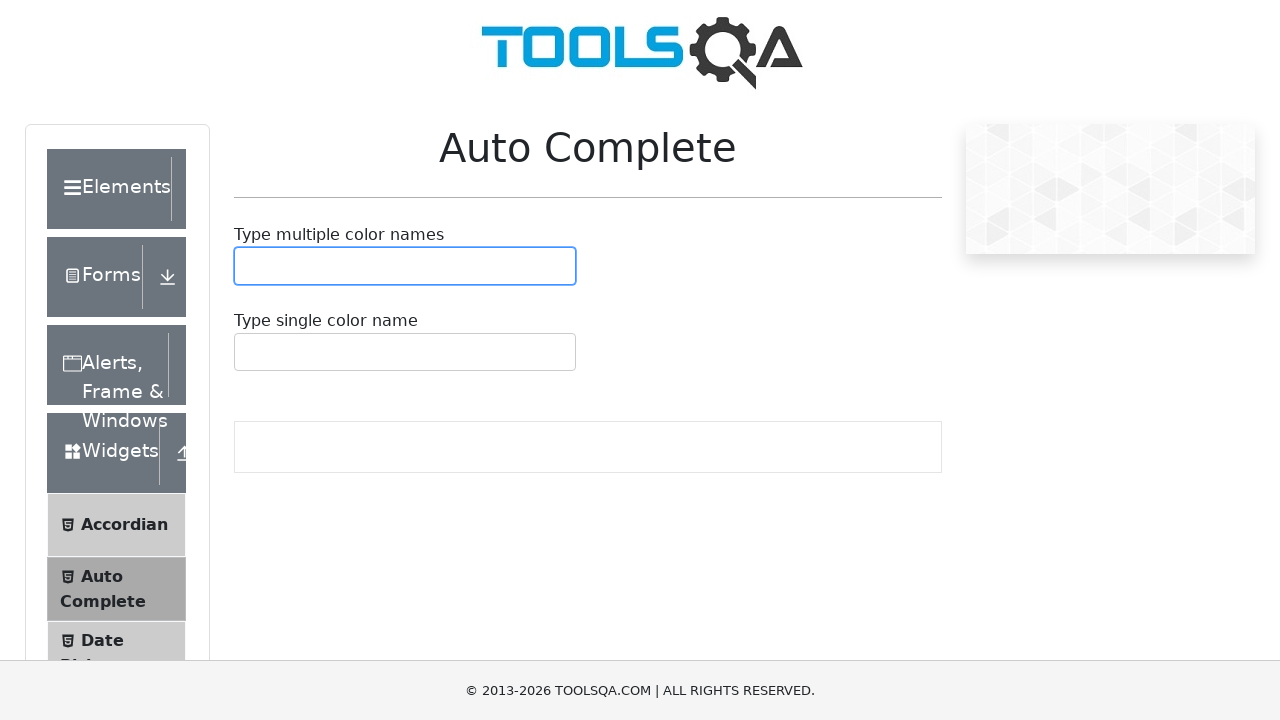

Pressed Shift key down
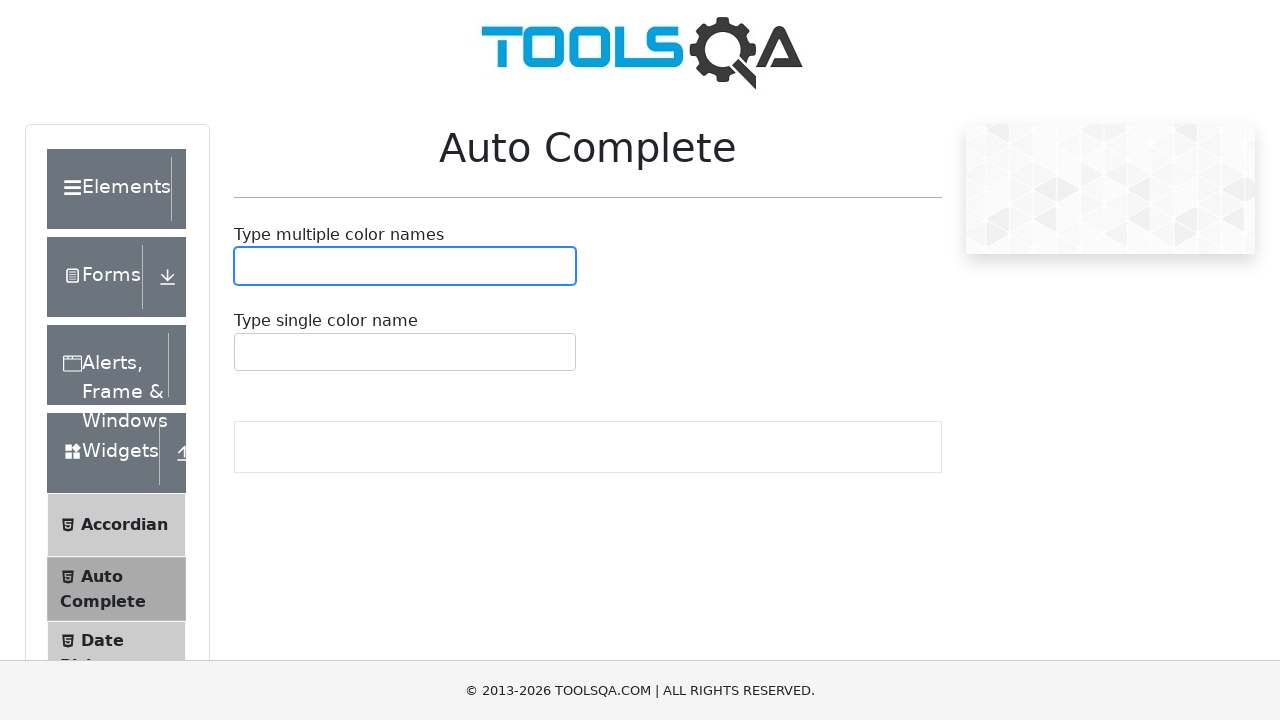

Pressed 'A' with Shift modifier to type capital letter
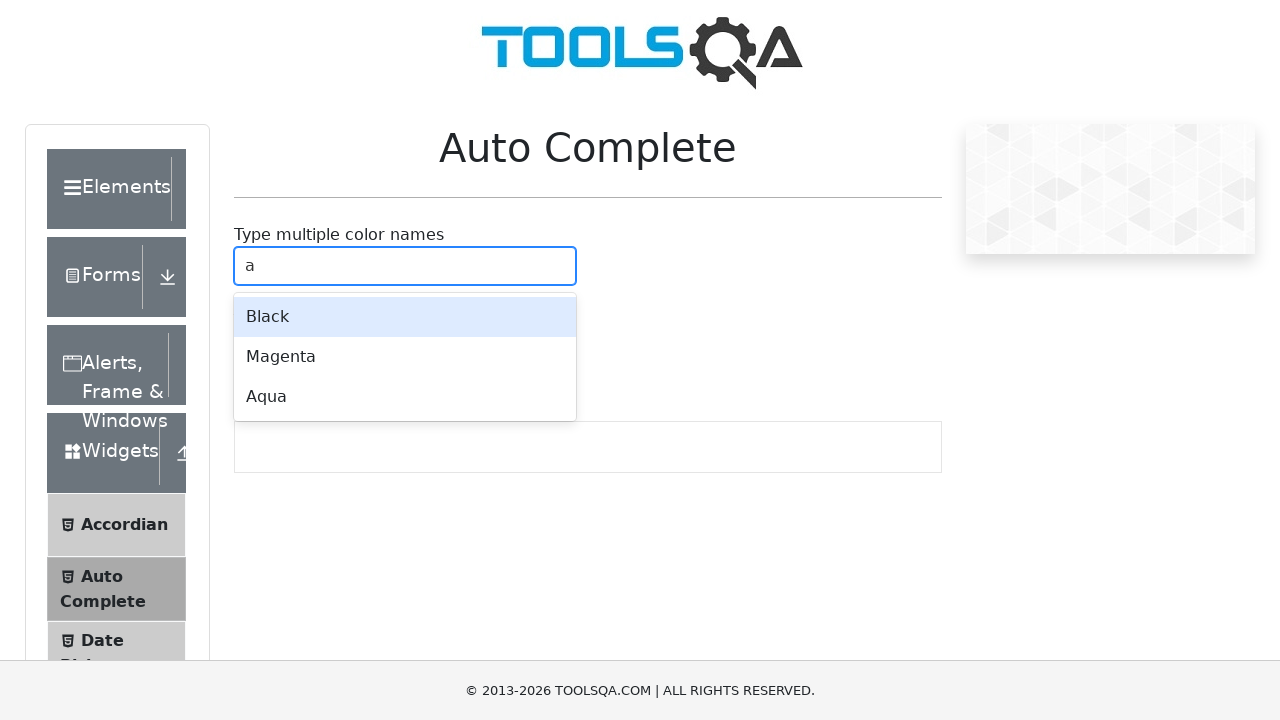

Released Shift key
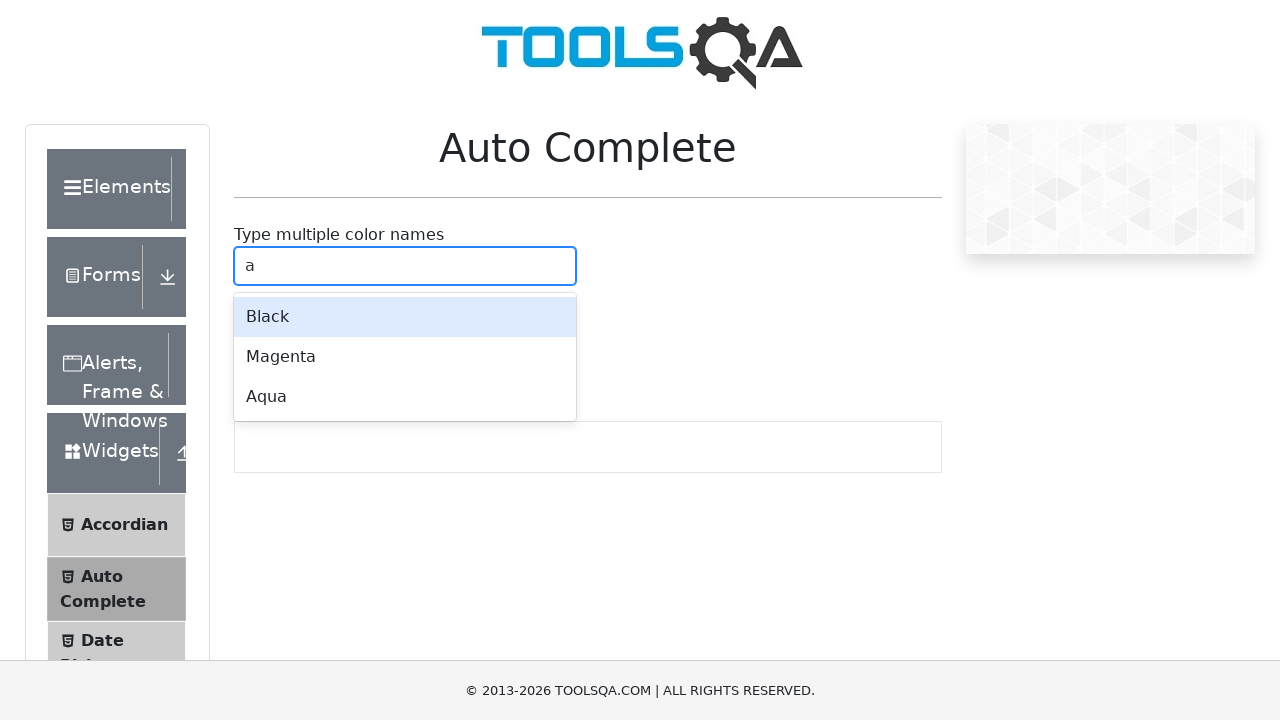

Typed 'hmet' to complete the name 'Ahmet'
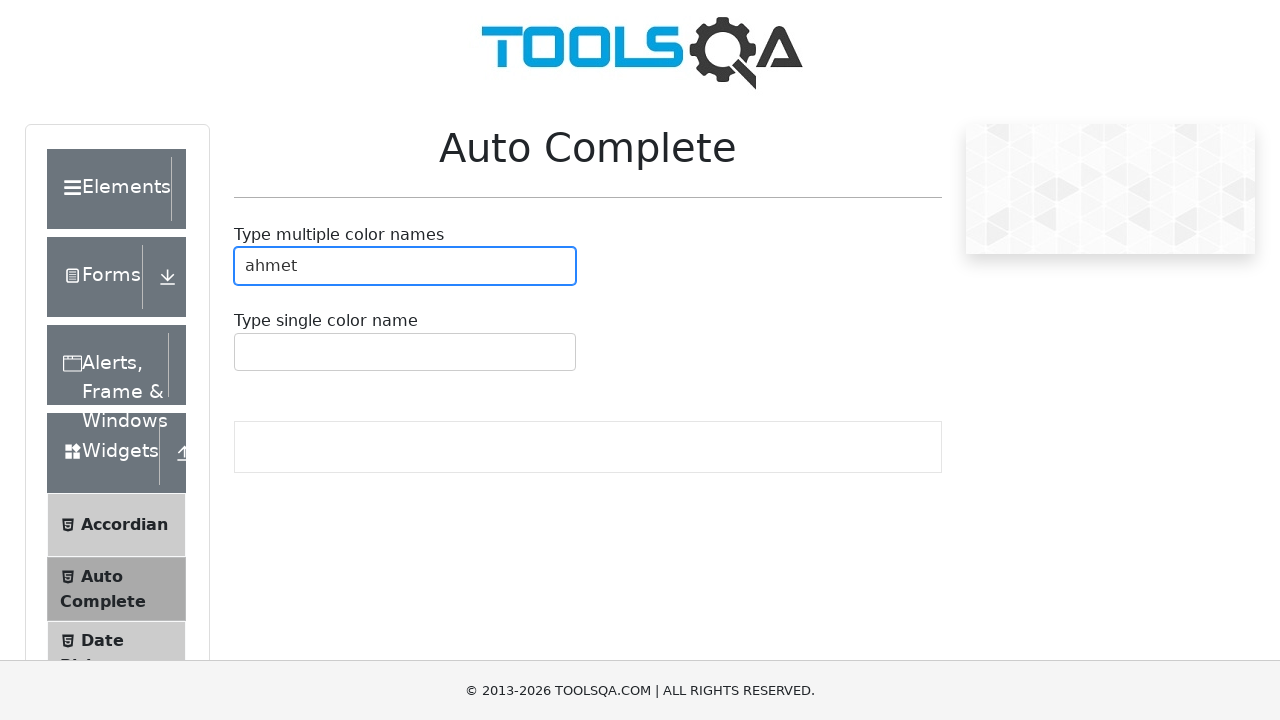

Waited 1000ms for autocomplete input to be processed
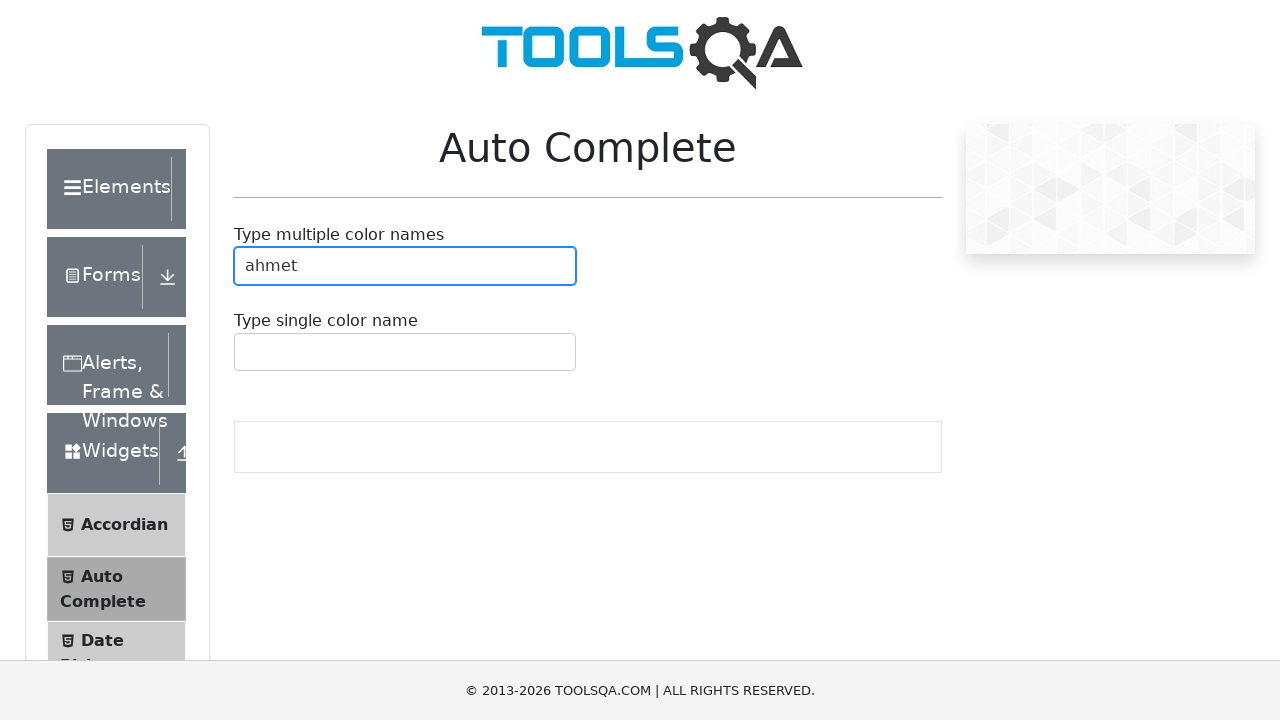

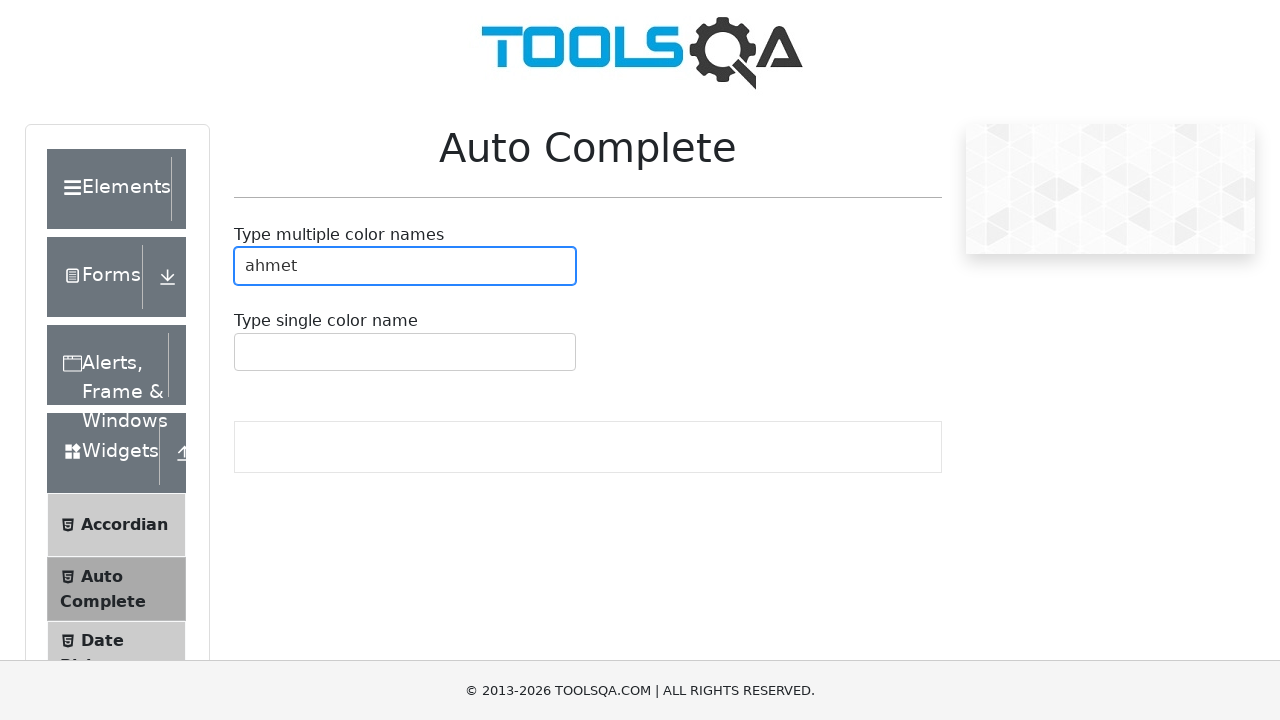